Navigates to the GitHub homepage and verifies the page loads by checking that the title is accessible

Starting URL: https://github.com

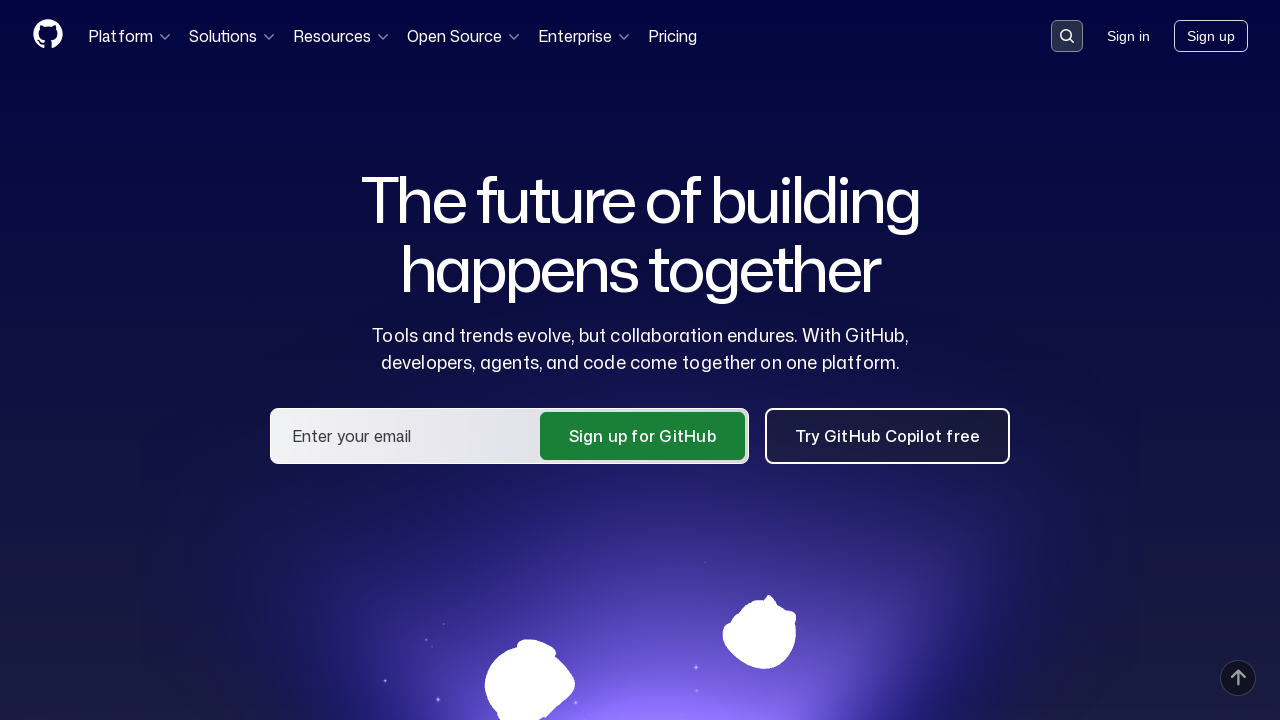

Navigated to GitHub homepage
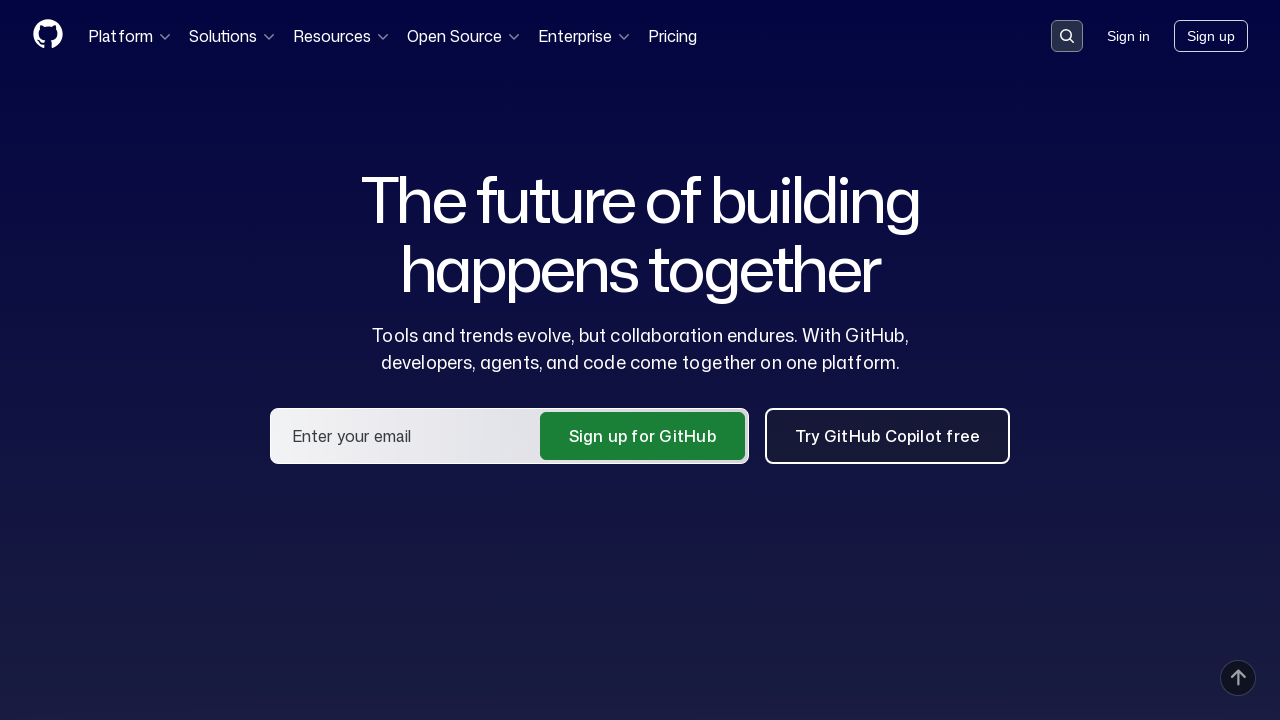

Page fully loaded (domcontentloaded)
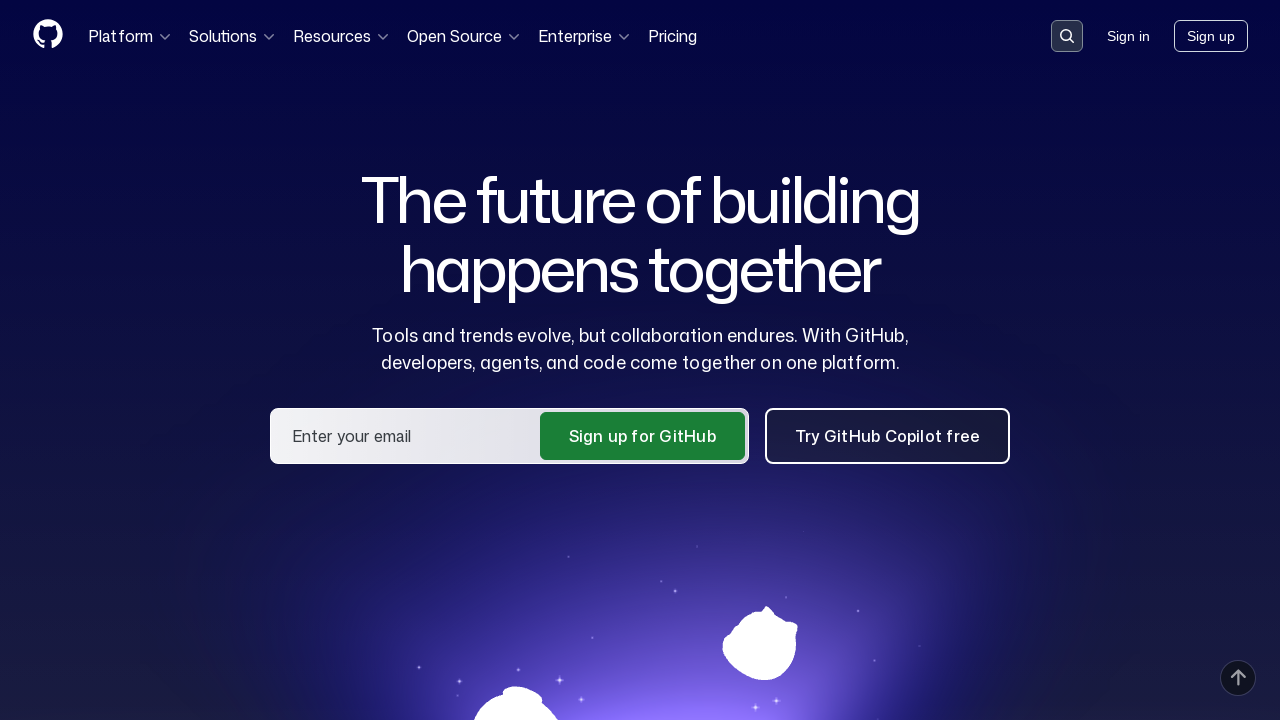

Verified page title contains 'GitHub'
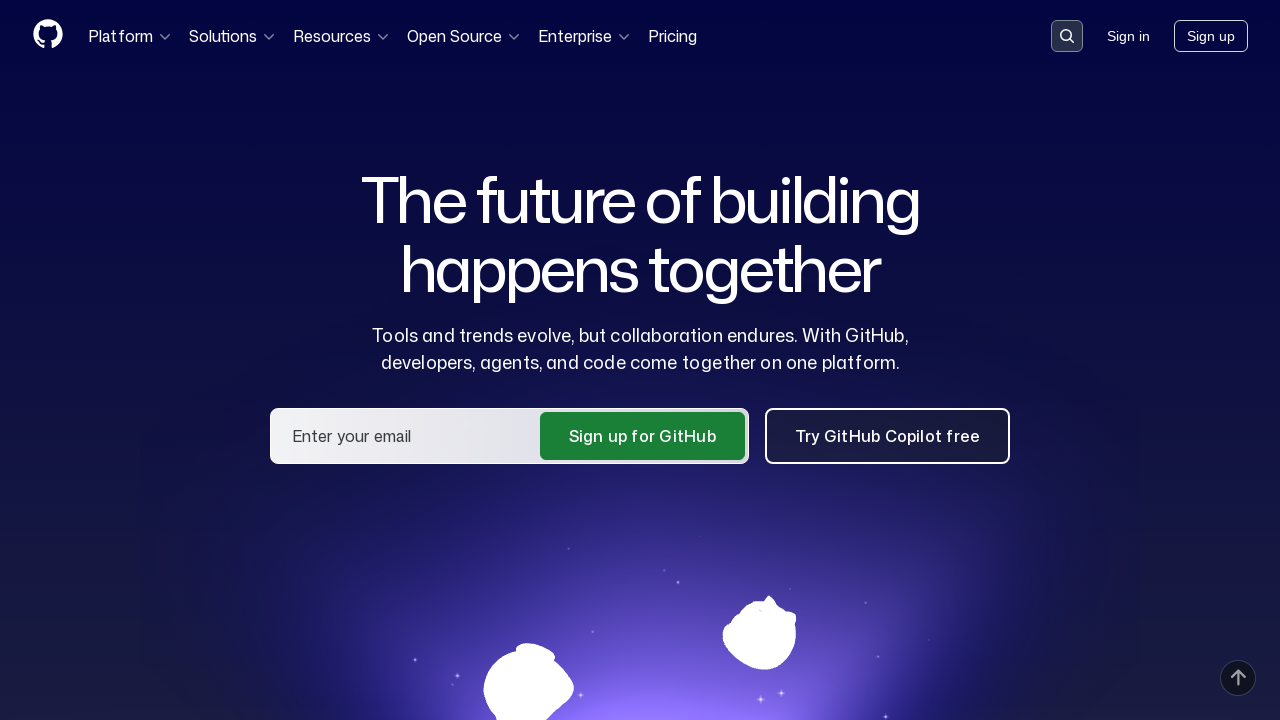

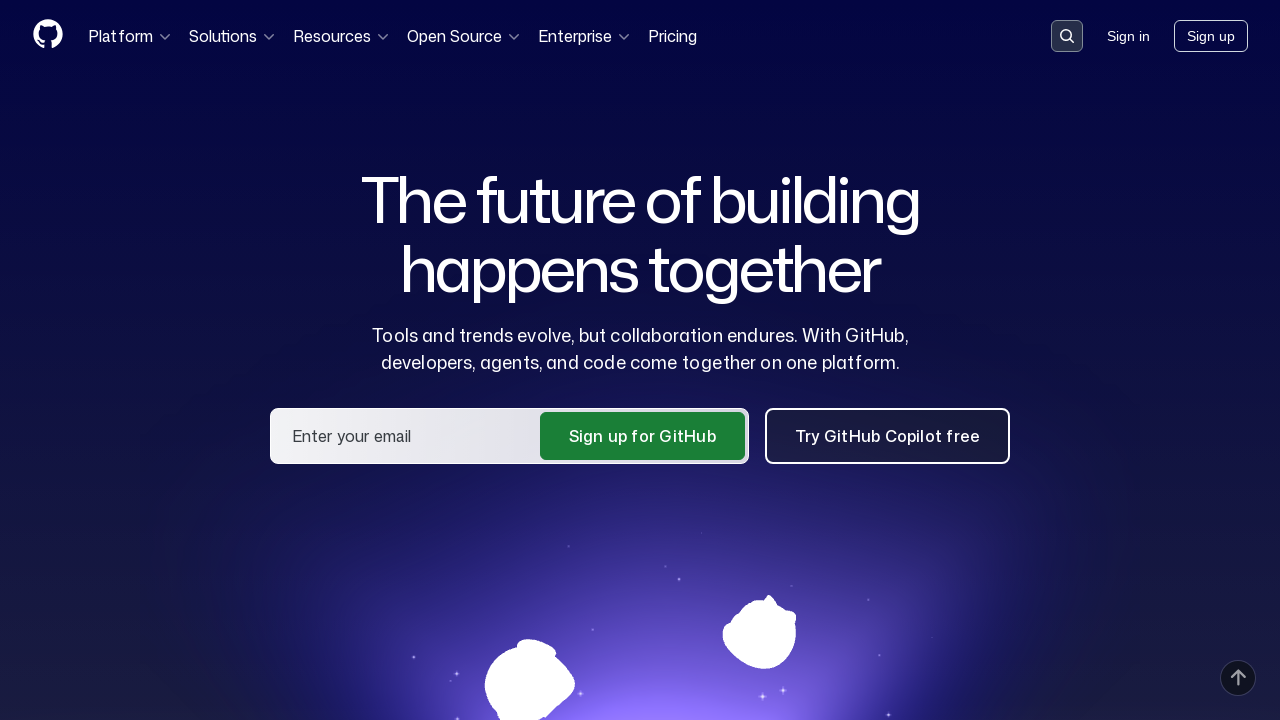